Navigates to a travel website, clicks on a vacation link, and verifies Hawaii-related content is displayed

Starting URL: https://blazedemo.com/

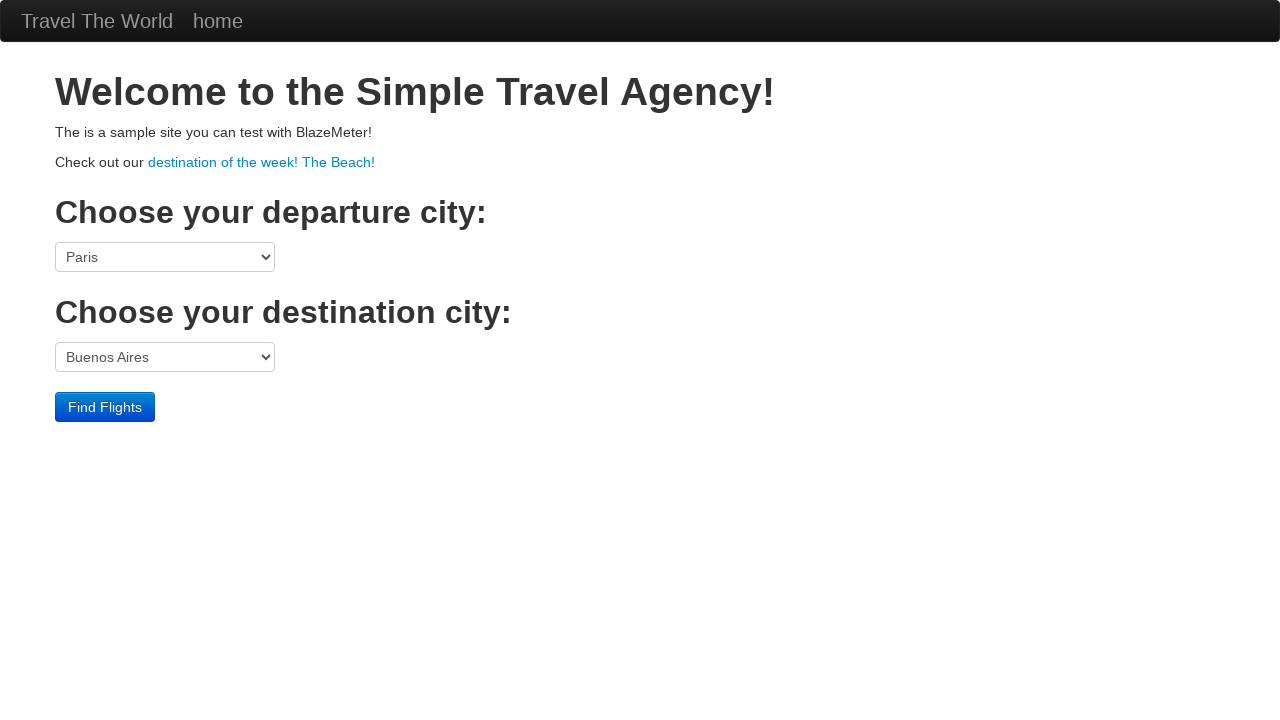

Clicked on vacation link at (262, 162) on a[href*='vacat']
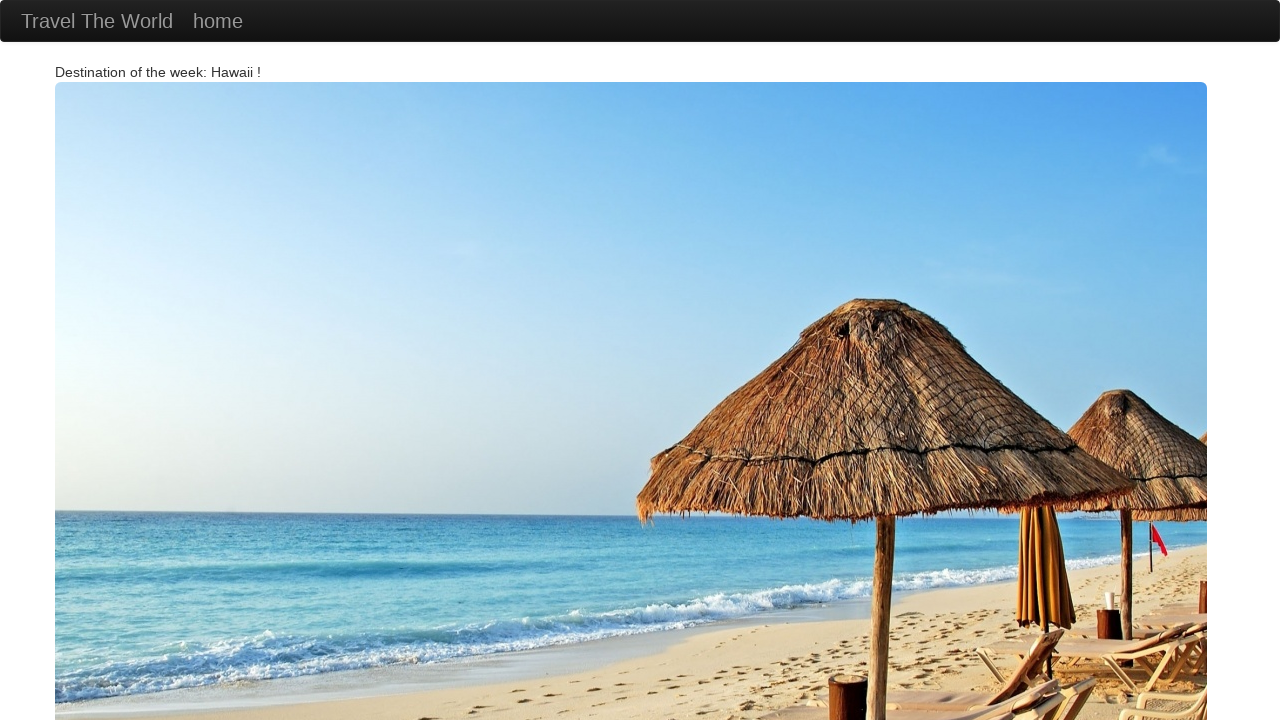

Waited for and located Hawaii content element
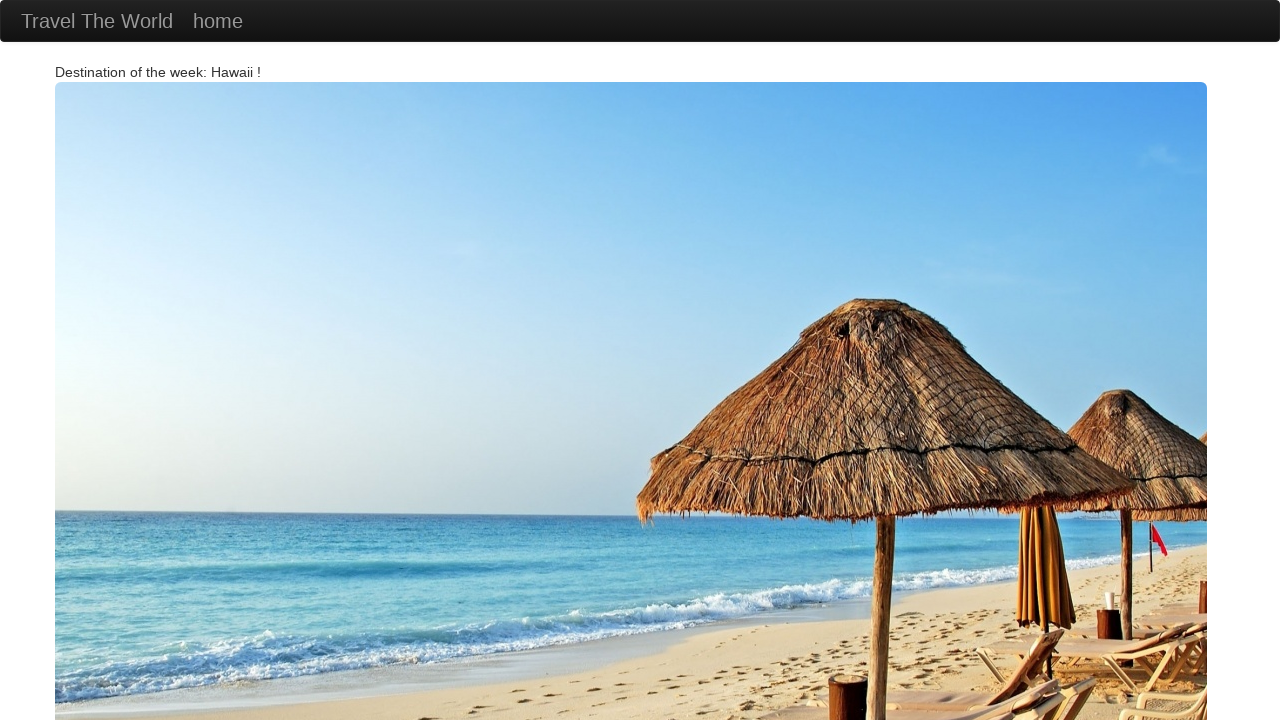

Extracted text content from Hawaii element
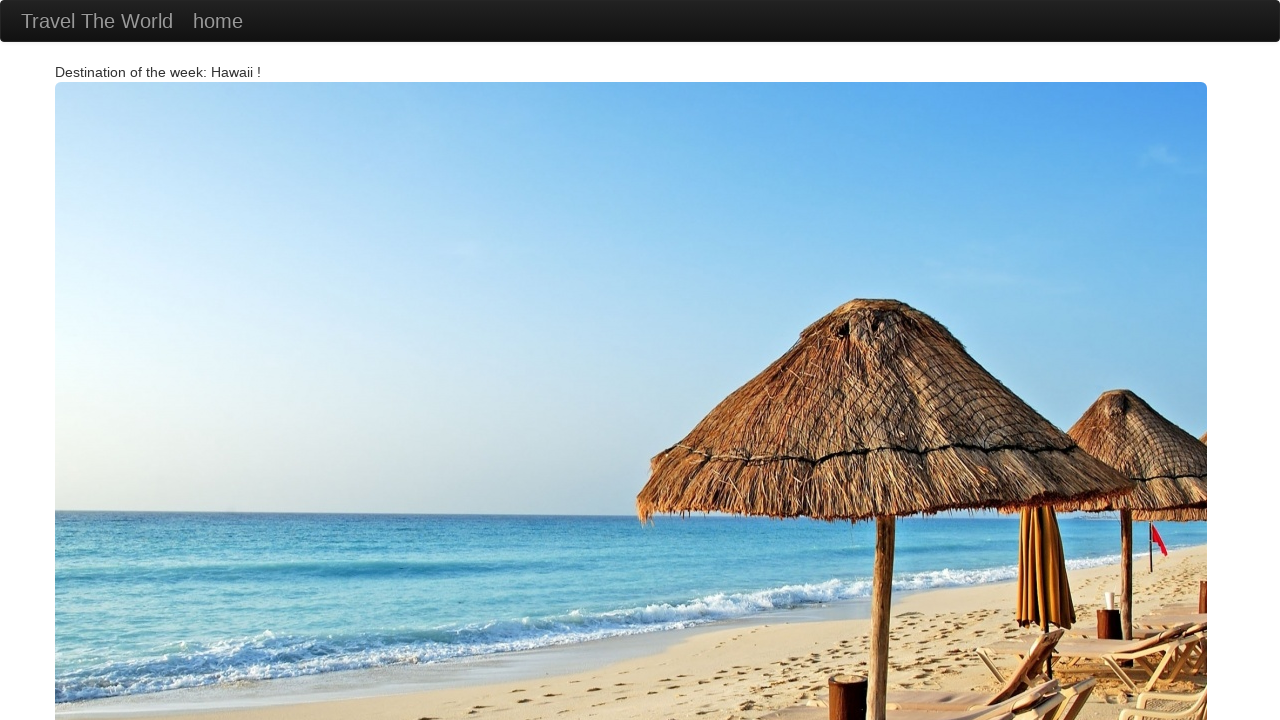

Verified Hawaii content is displayed - test passed
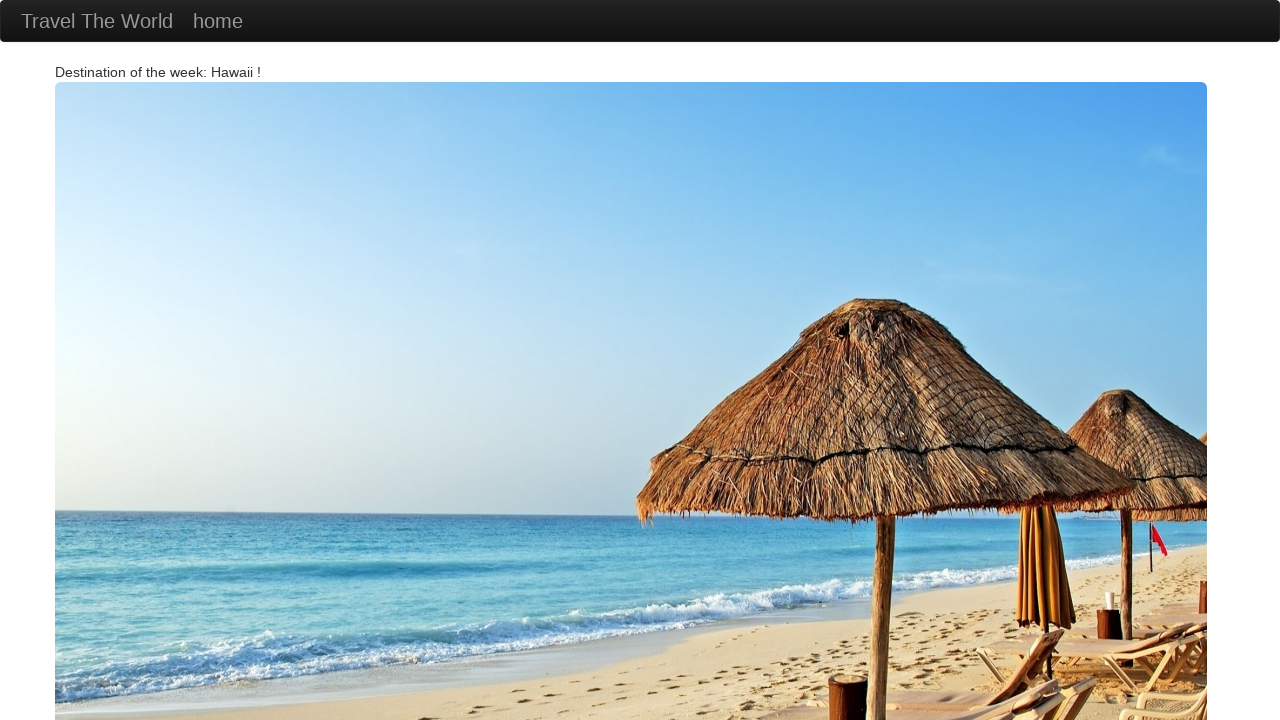

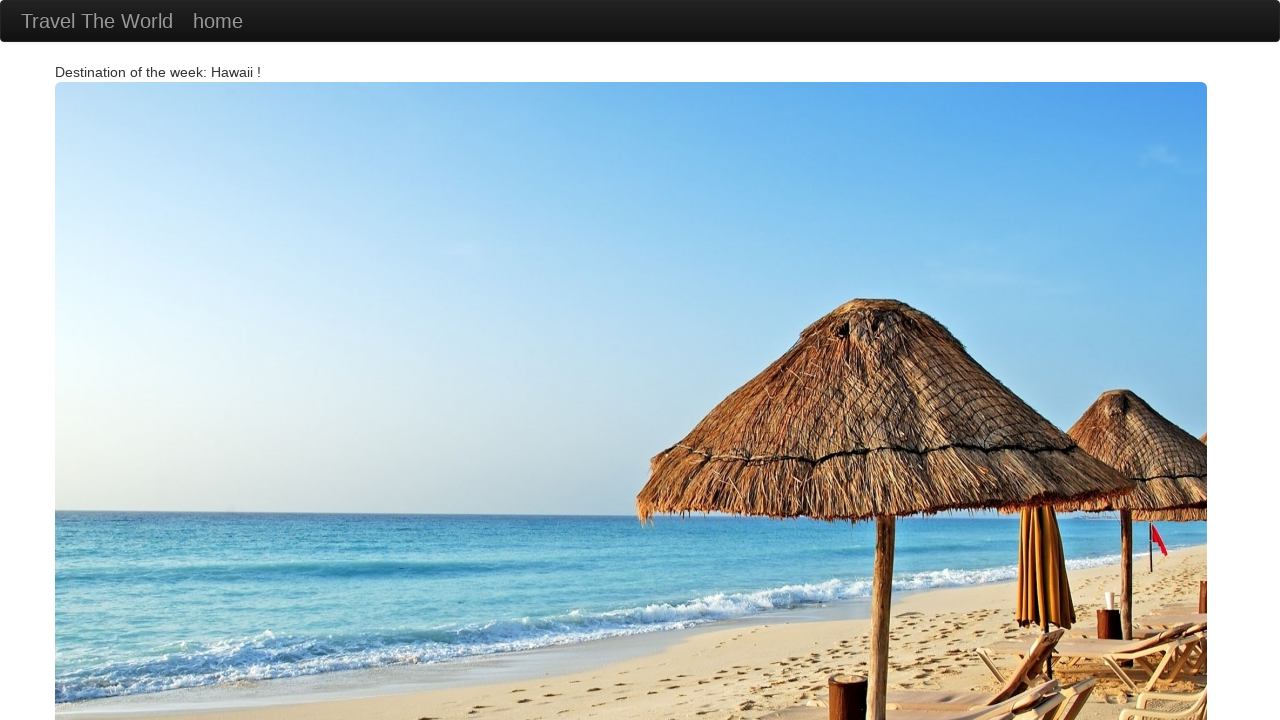